Tests iframe interaction by switching to the editor iframe, clearing existing text, and typing new content into the text editor

Starting URL: https://the-internet.herokuapp.com/iframe

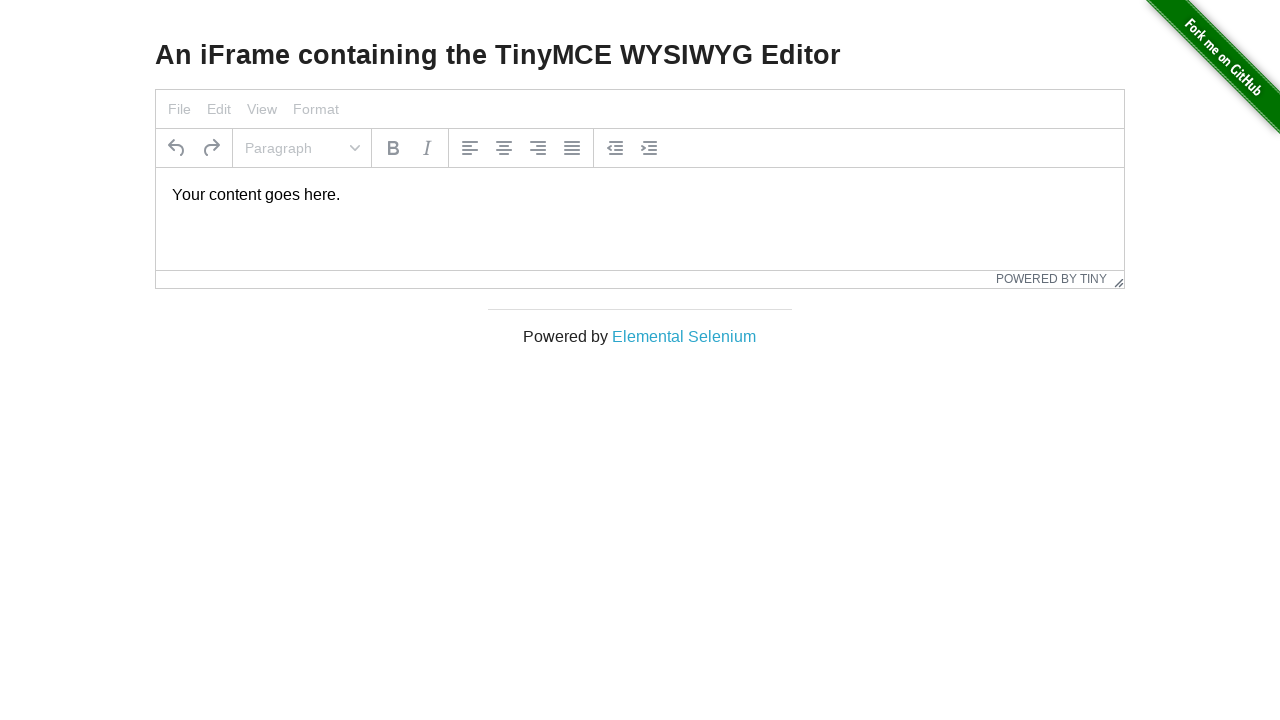

Located the editor iframe
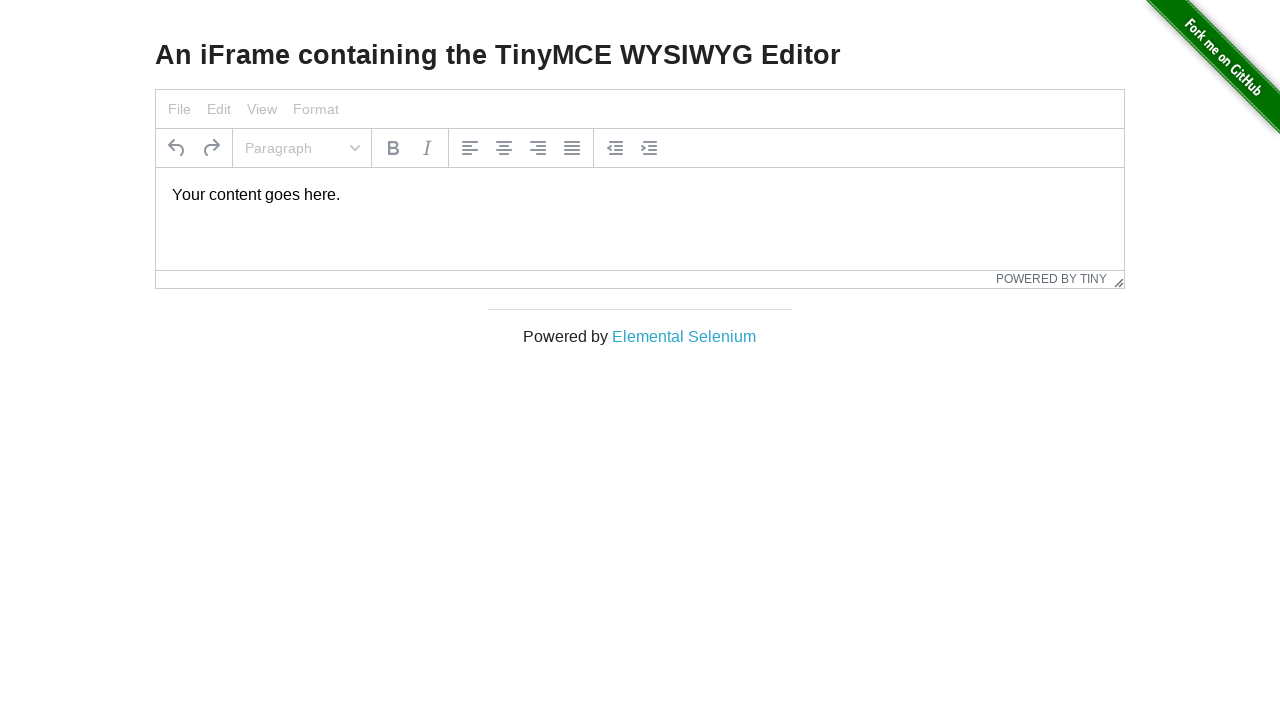

Editor paragraph element is visible
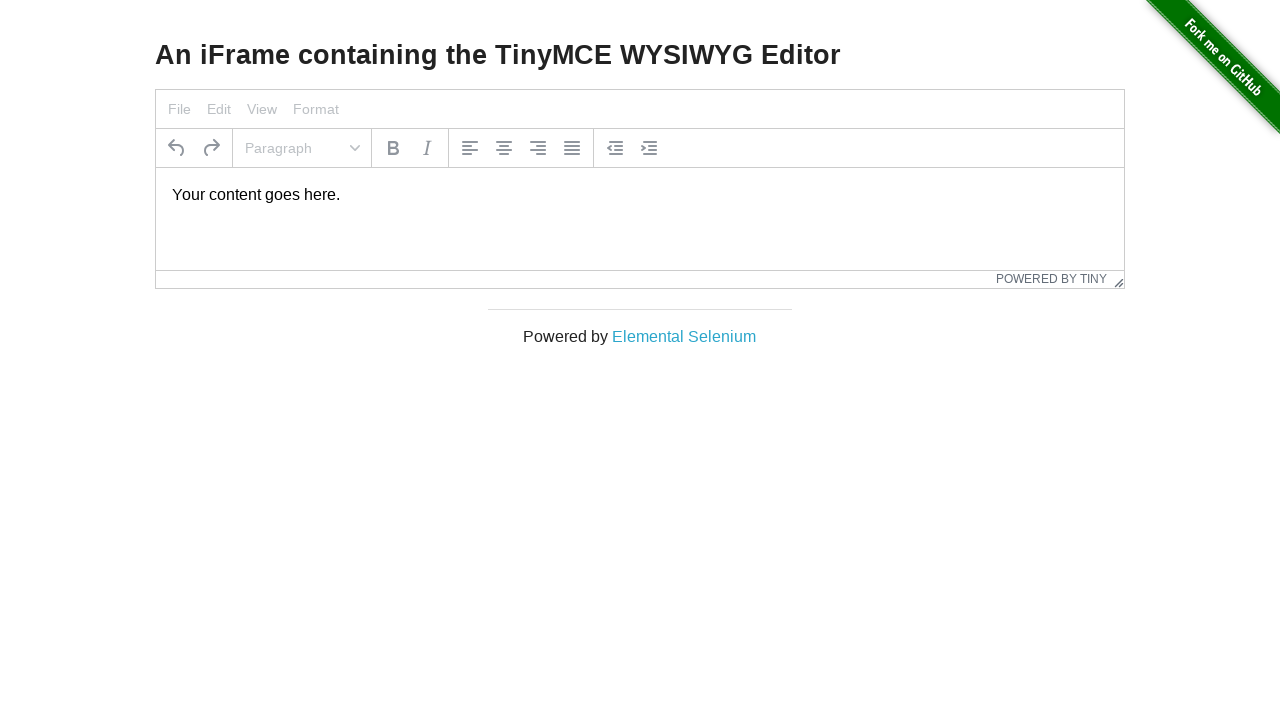

Clicked on editor paragraph to focus at (640, 195) on iframe >> nth=0 >> internal:control=enter-frame >> p
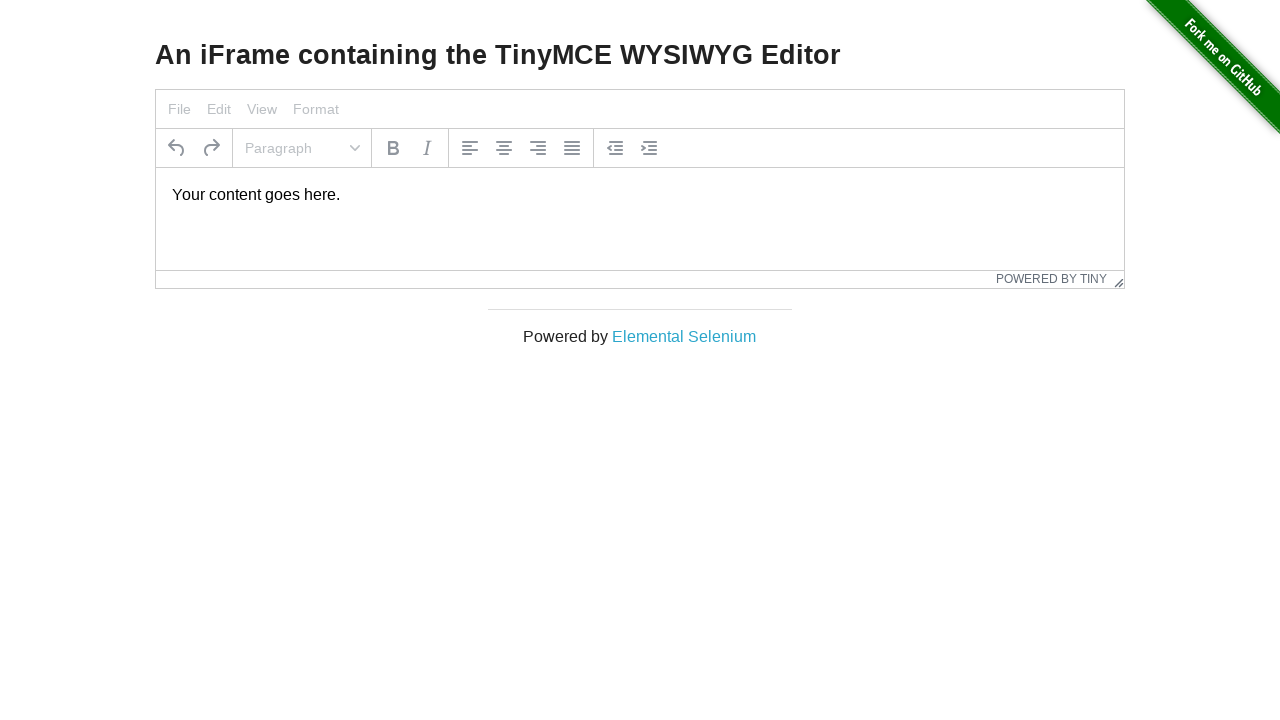

Selected all text in editor using Control+A
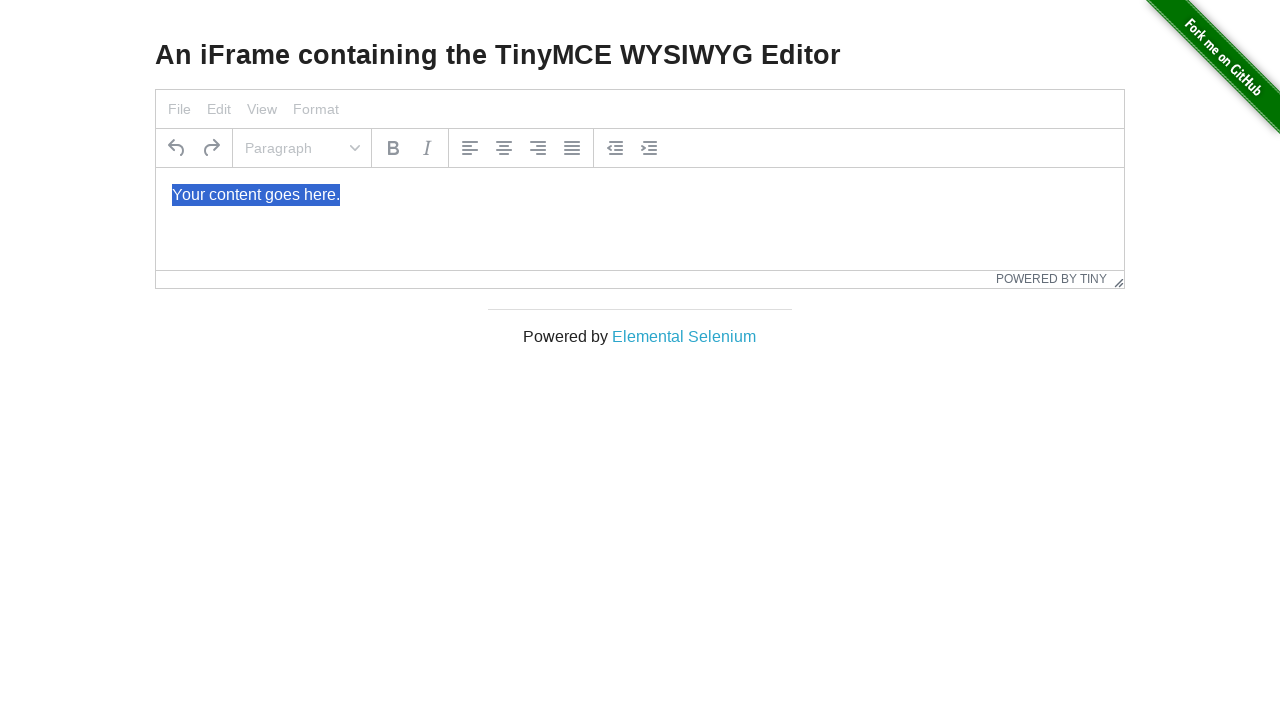

Deleted selected text from editor
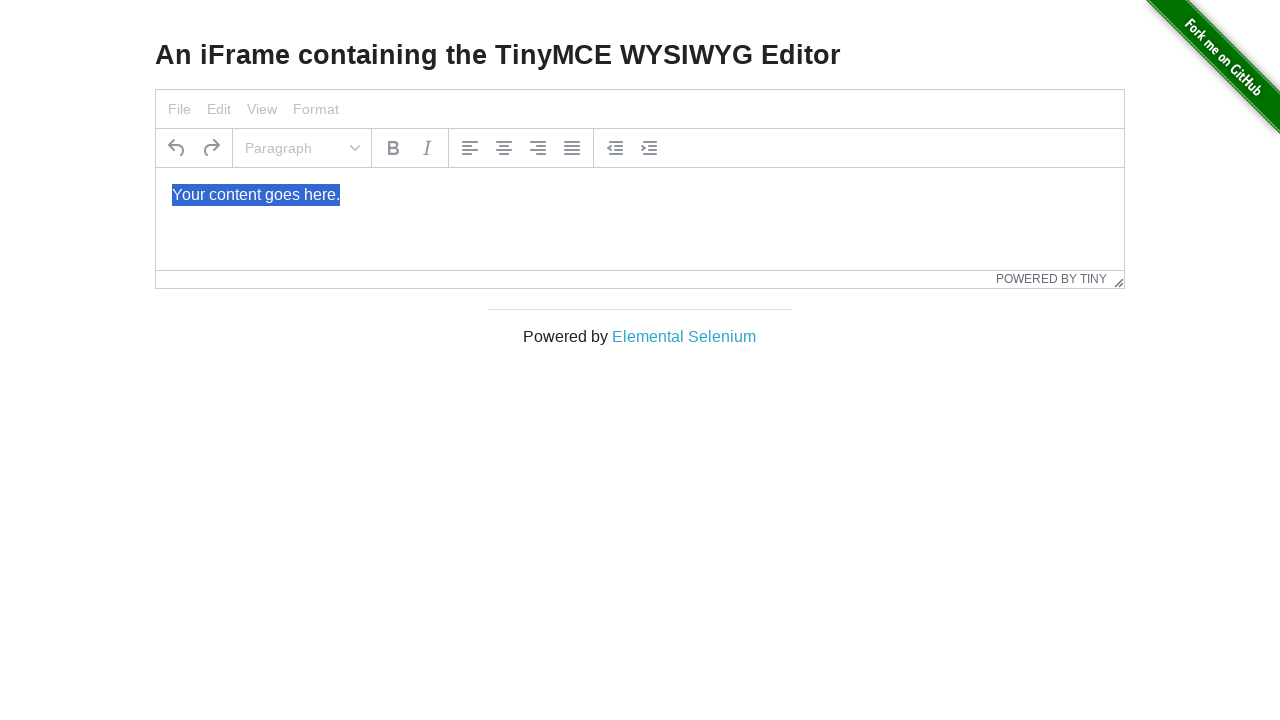

Typed new text 'iframein icindeyim' into the editor on iframe >> nth=0 >> internal:control=enter-frame >> #tinymce
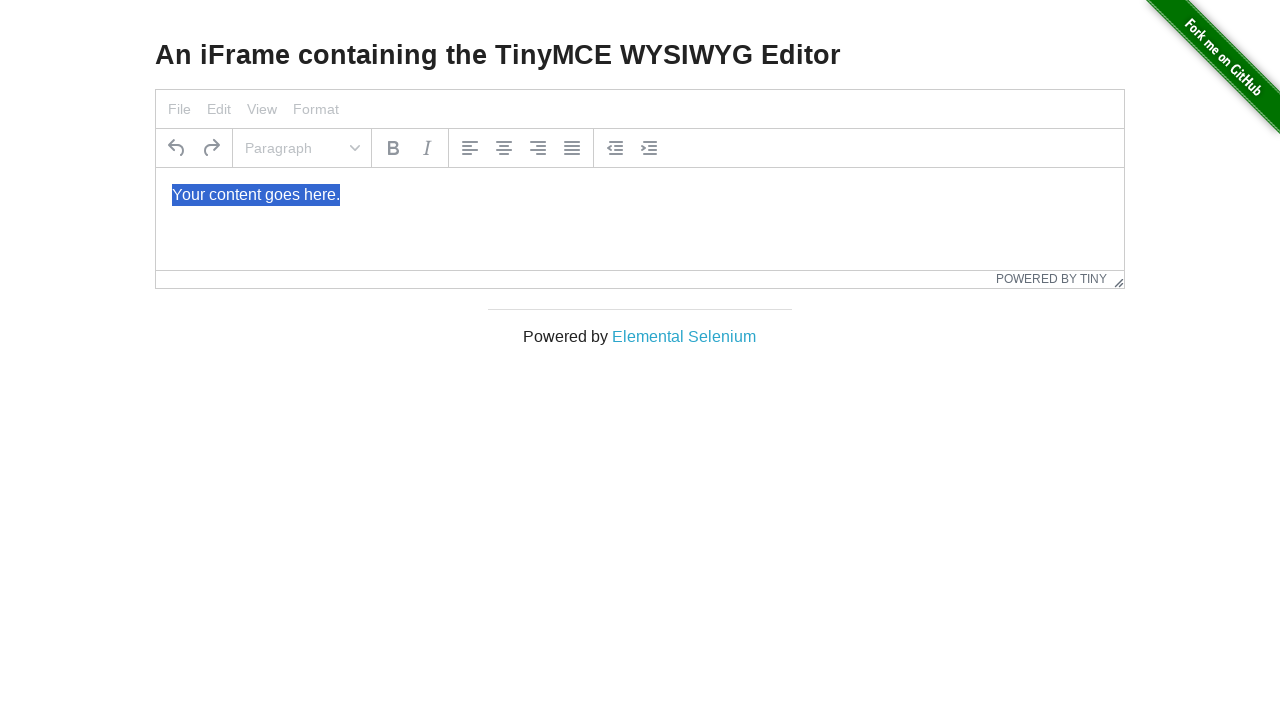

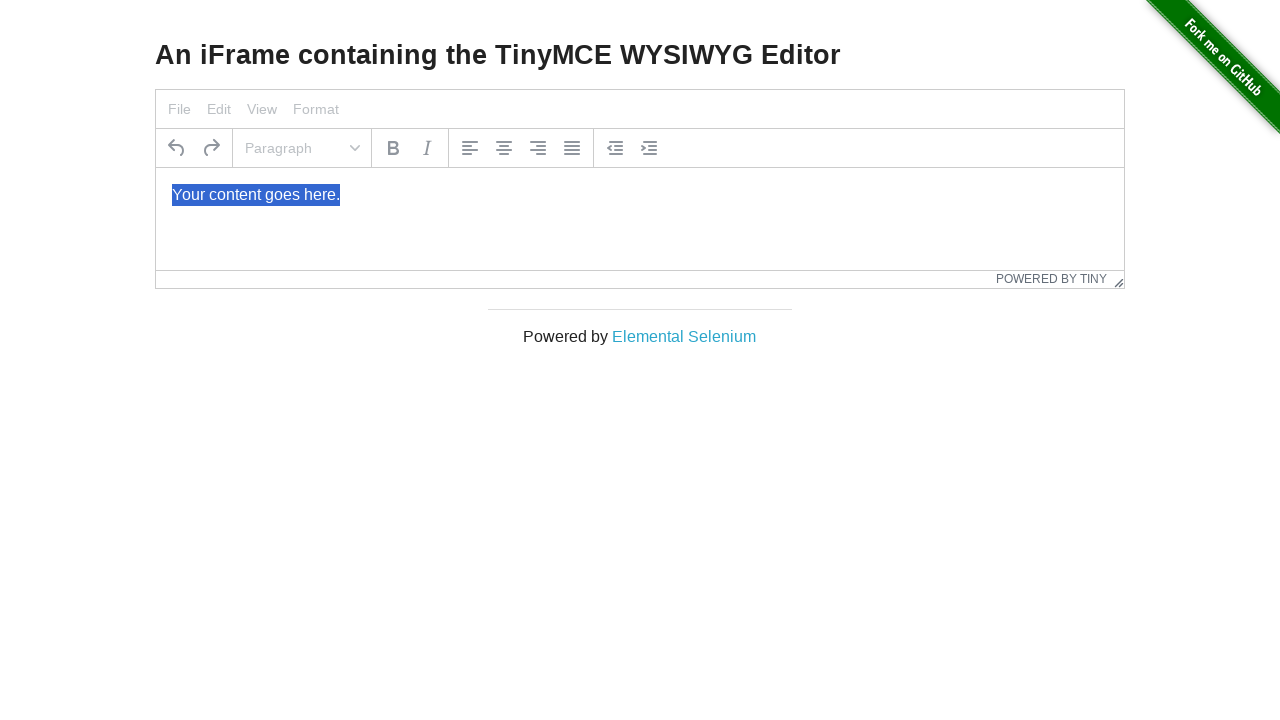